Navigates to the Base64 encode/decode website and waits for the page to load

Starting URL: https://www.base64encode.org/

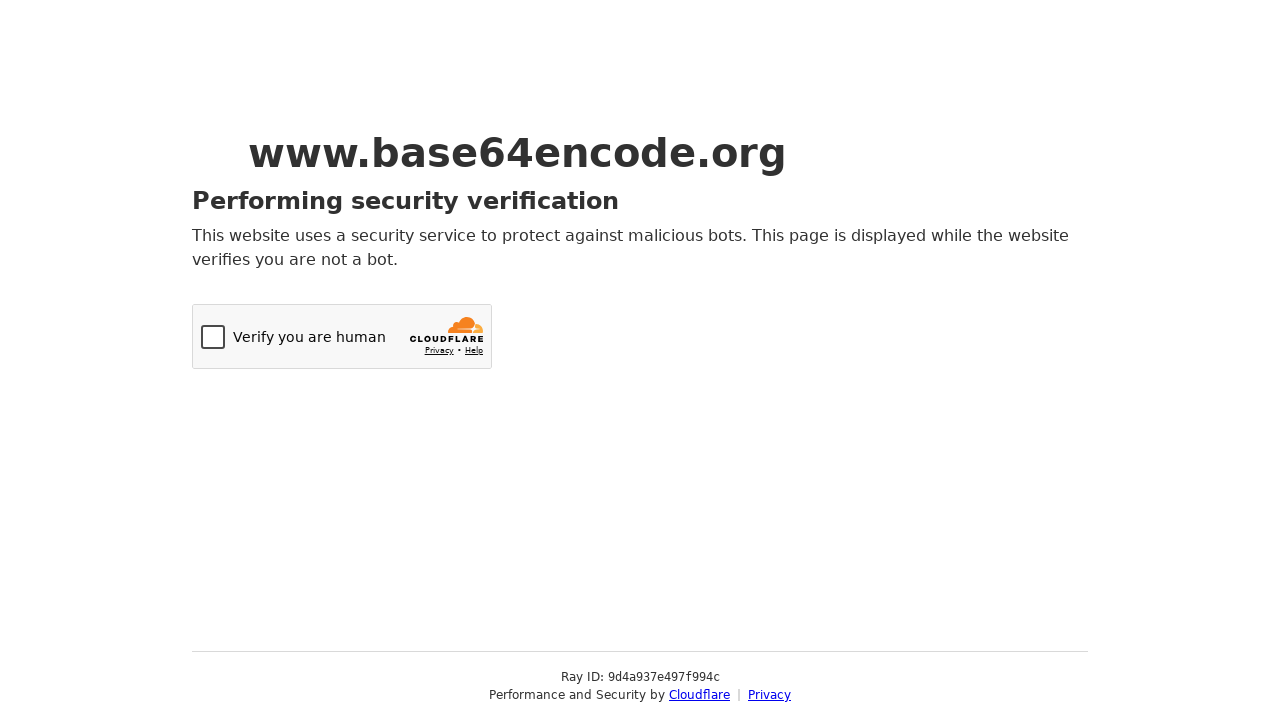

Navigated to Base64 encode/decode website
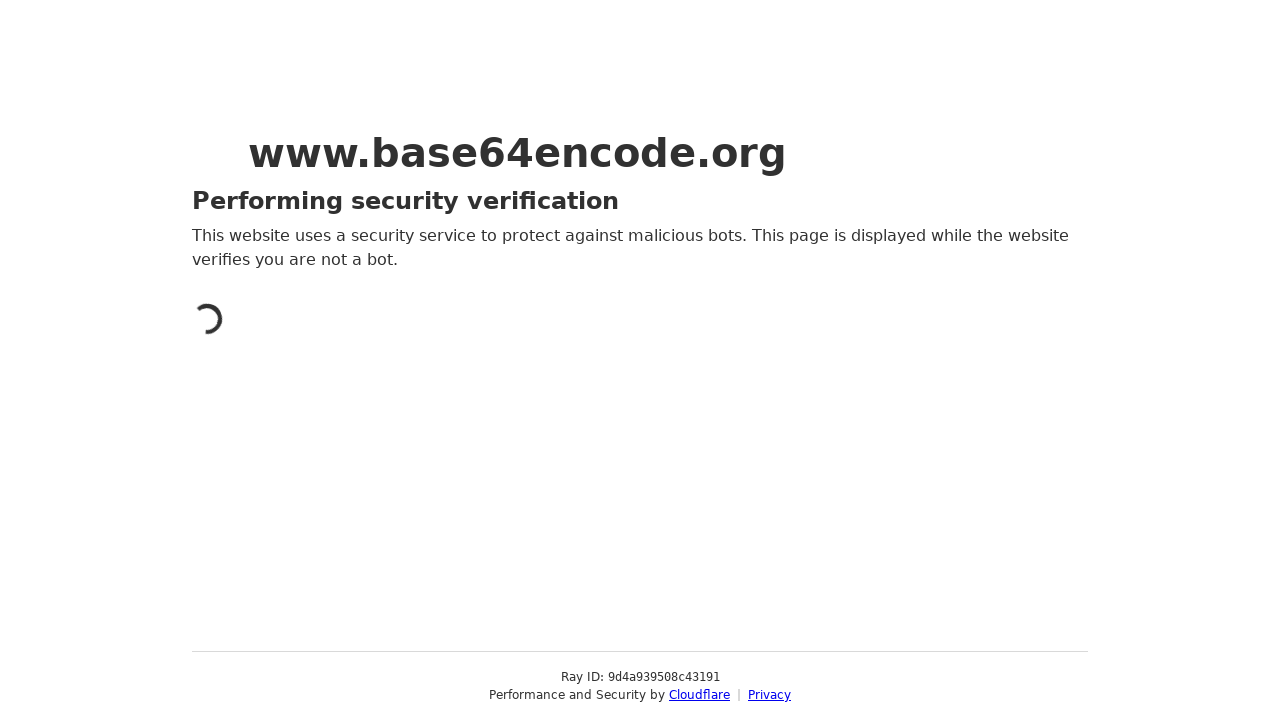

Page loaded - DOM content ready
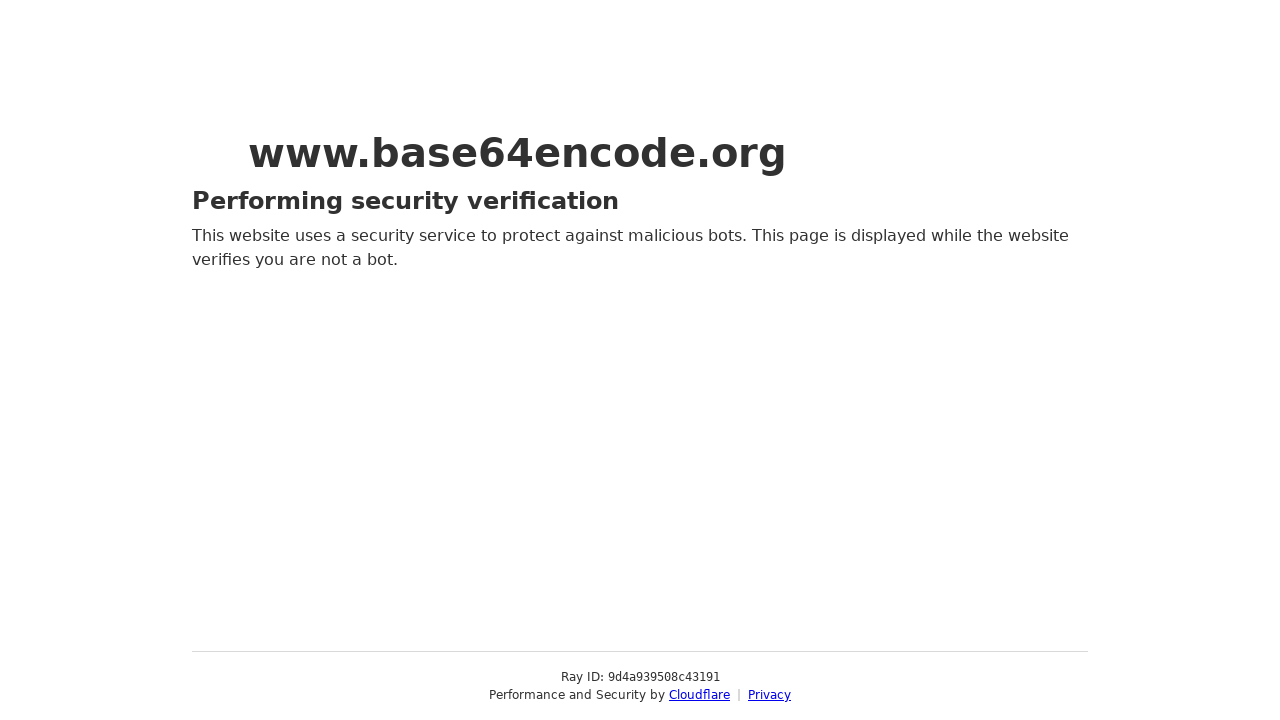

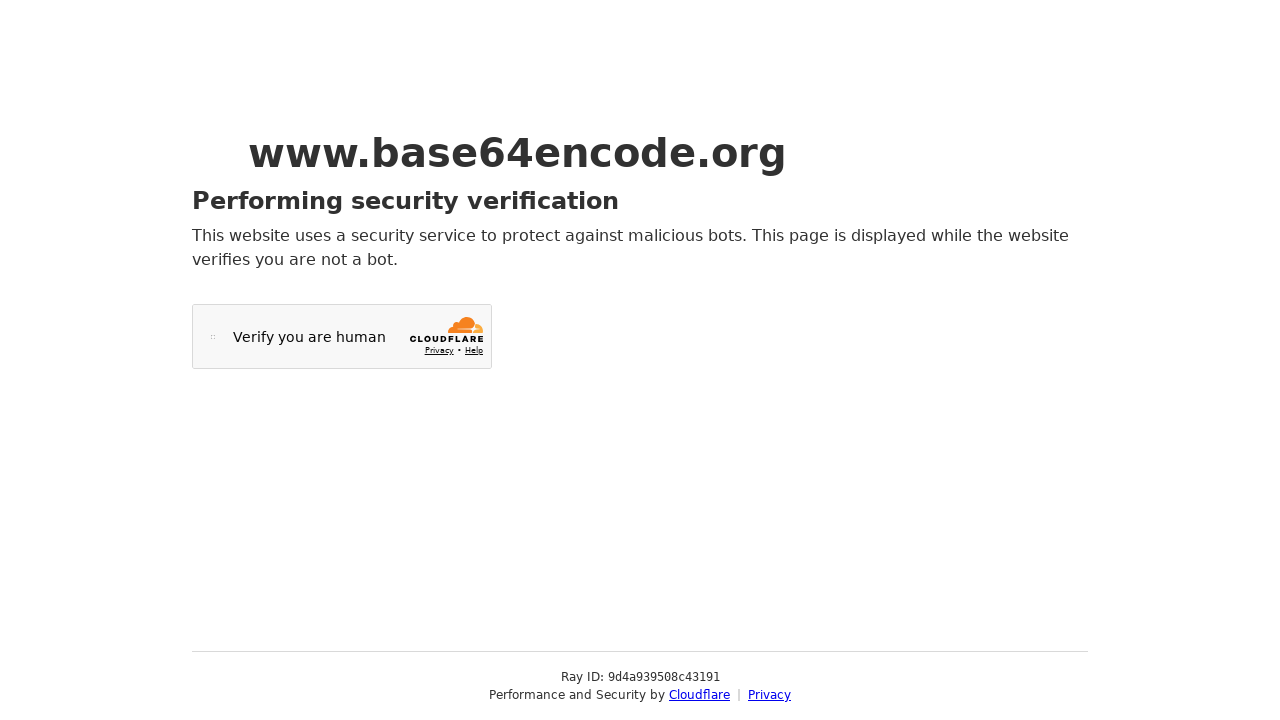